Navigates to the SauceLabs guinea pig test page and retrieves the page title

Starting URL: http://saucelabs.com/test/guinea-pig

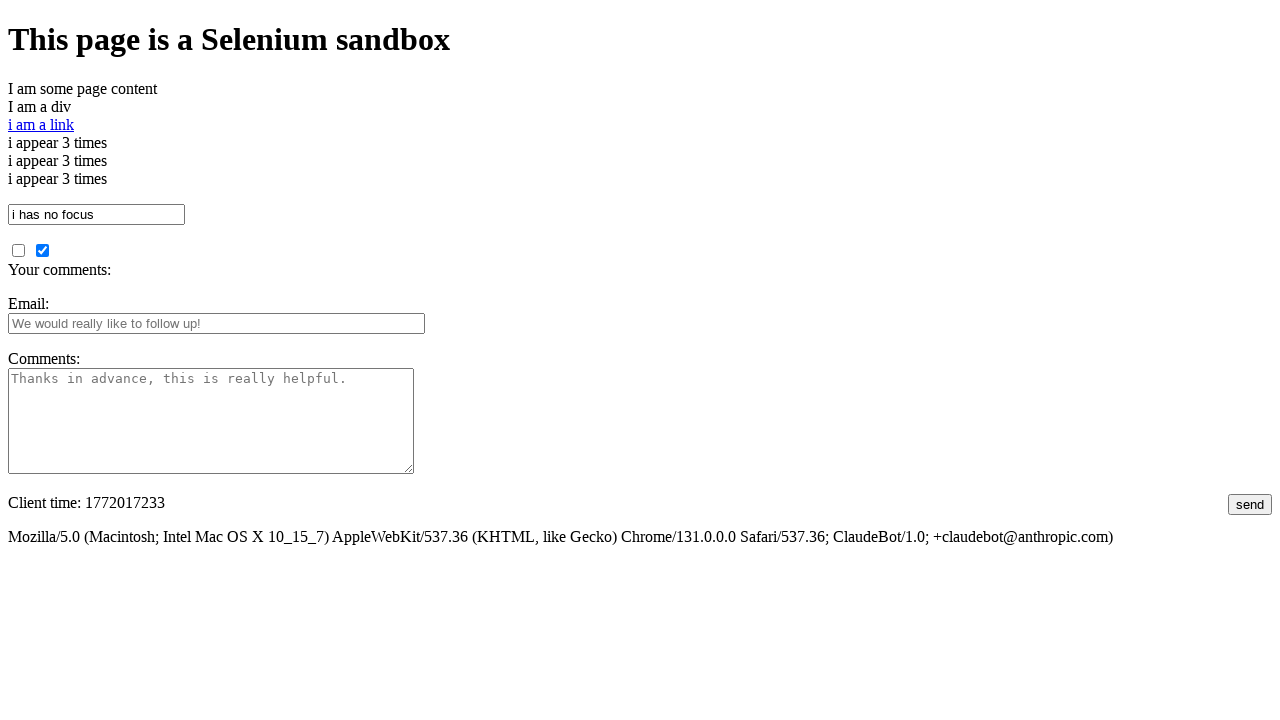

Navigated to SauceLabs guinea pig test page
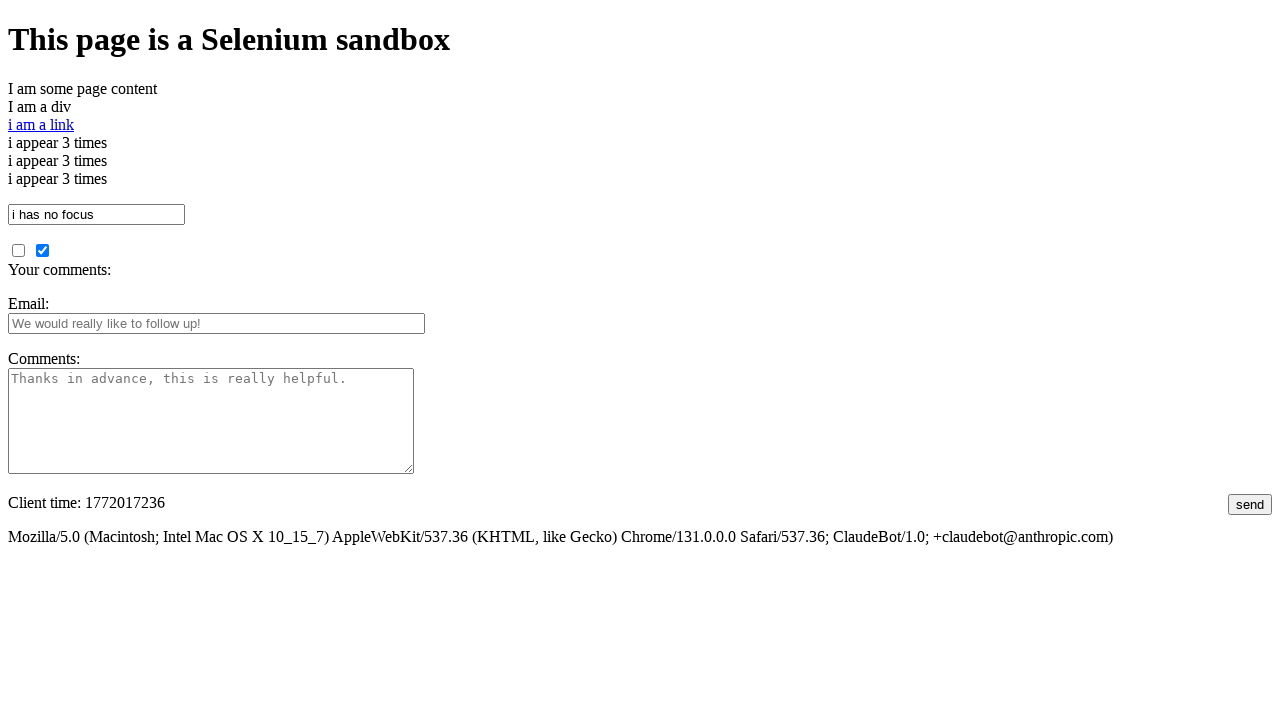

Retrieved page title: I am a page title - Sauce Labs
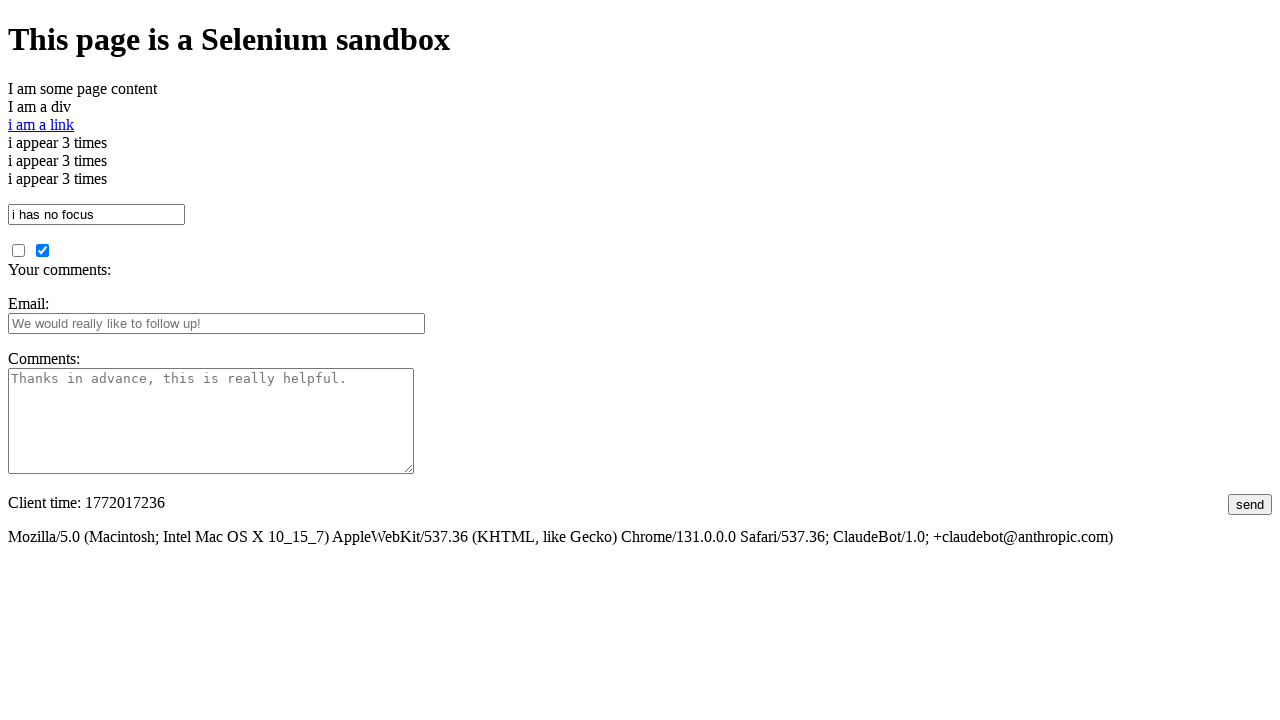

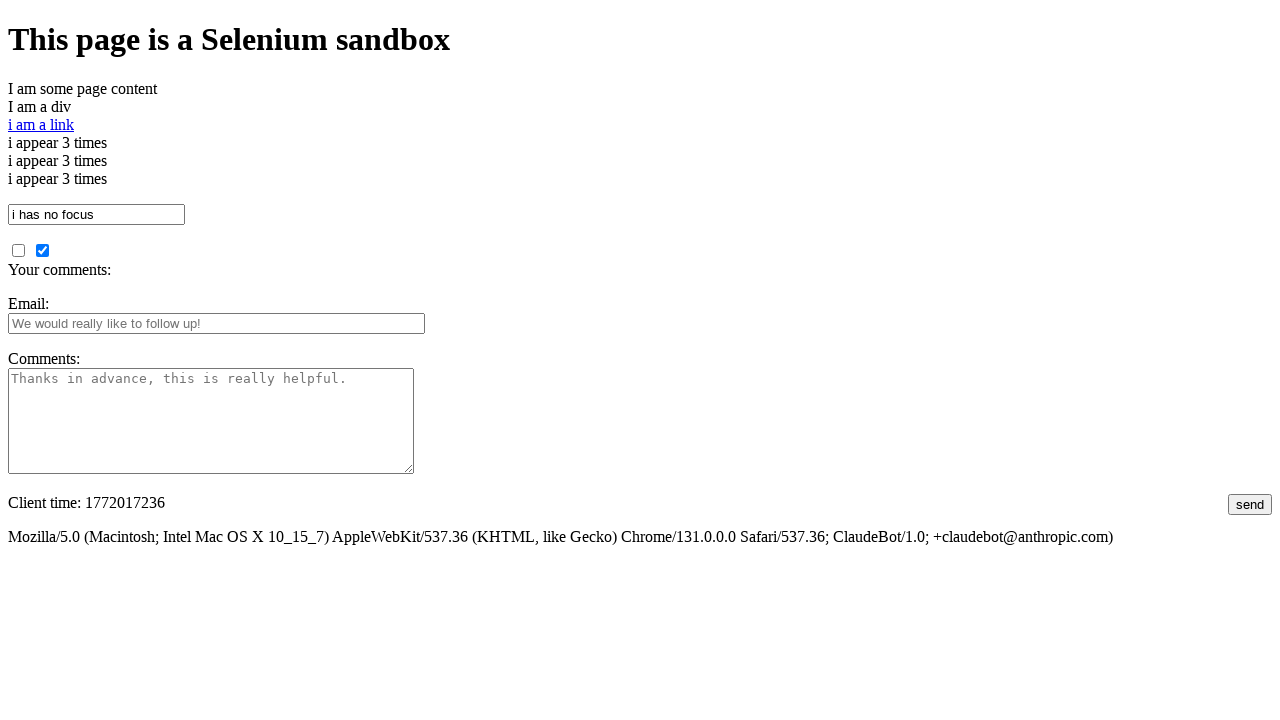